Tests a file input form by filling in first name, last name, and email fields, then submitting the form. The original script also uploads a file, but this requires an external file to exist.

Starting URL: http://suninjuly.github.io/file_input.html

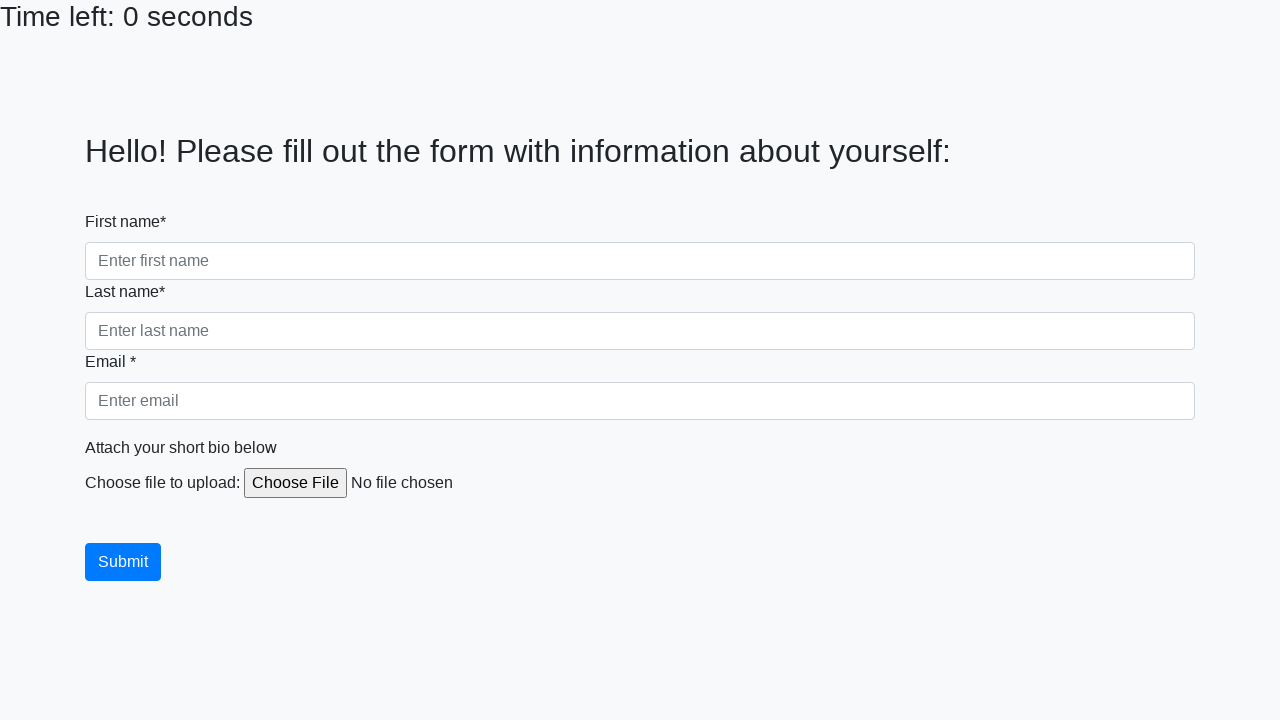

Navigated to file input form page
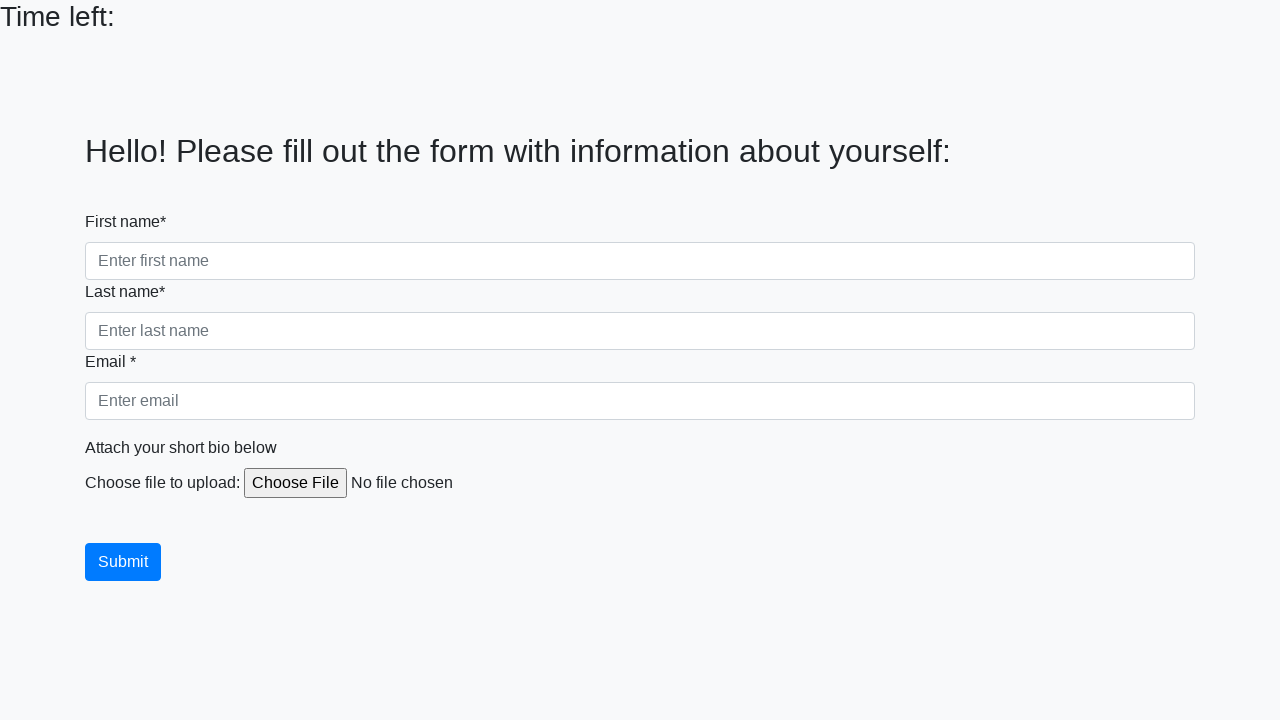

Filled first name field with 'Ivan' on input[name='firstname']
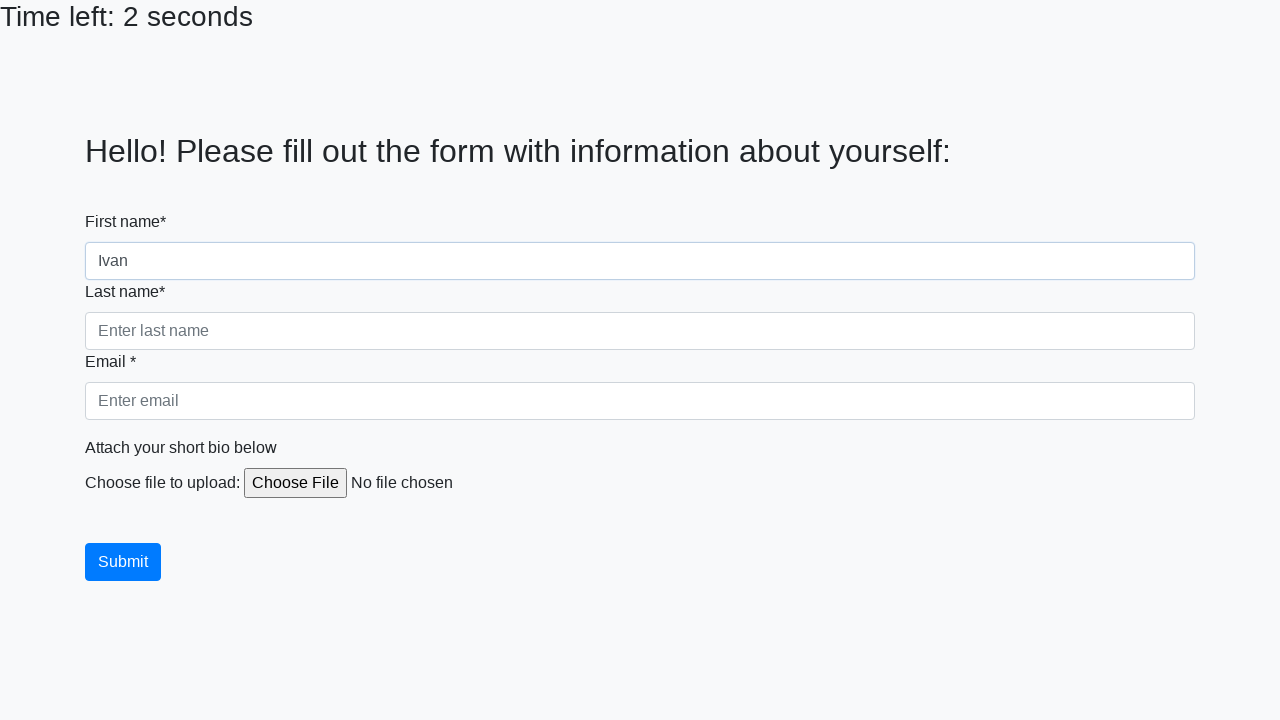

Filled last name field with 'Petrov' on input[name='lastname']
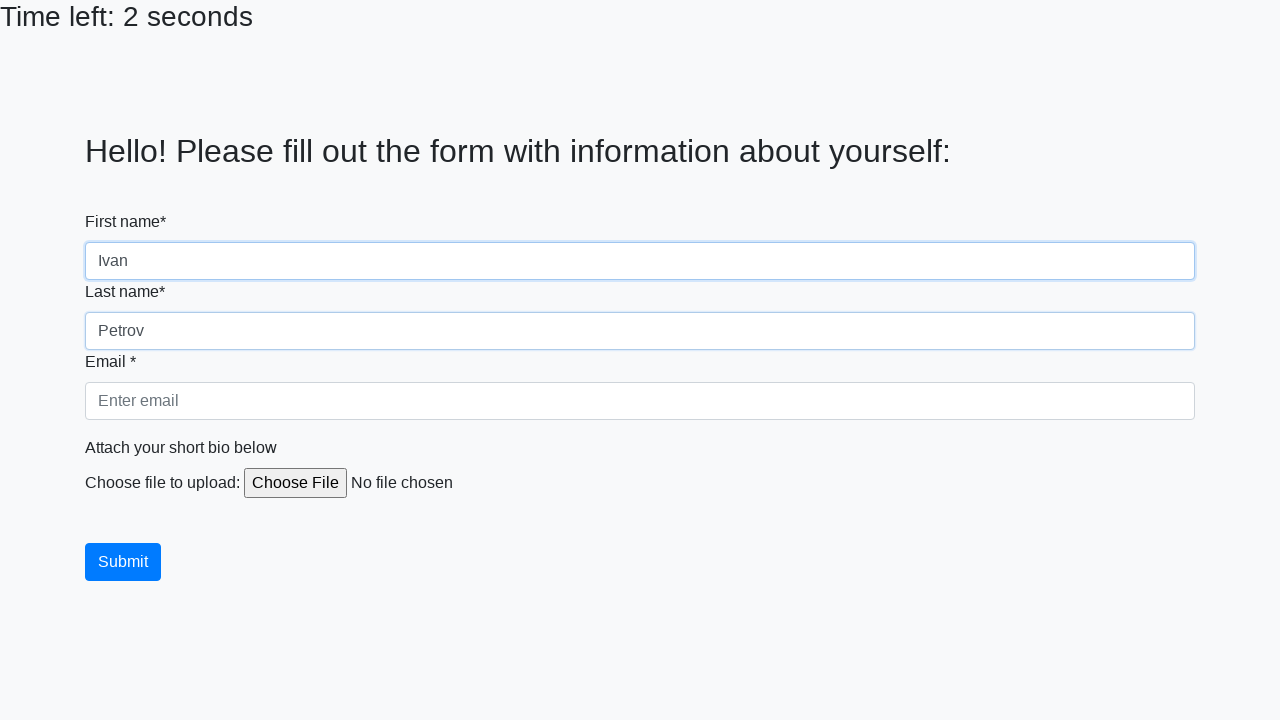

Filled email field with 'testuser@example.com' on input[name='email']
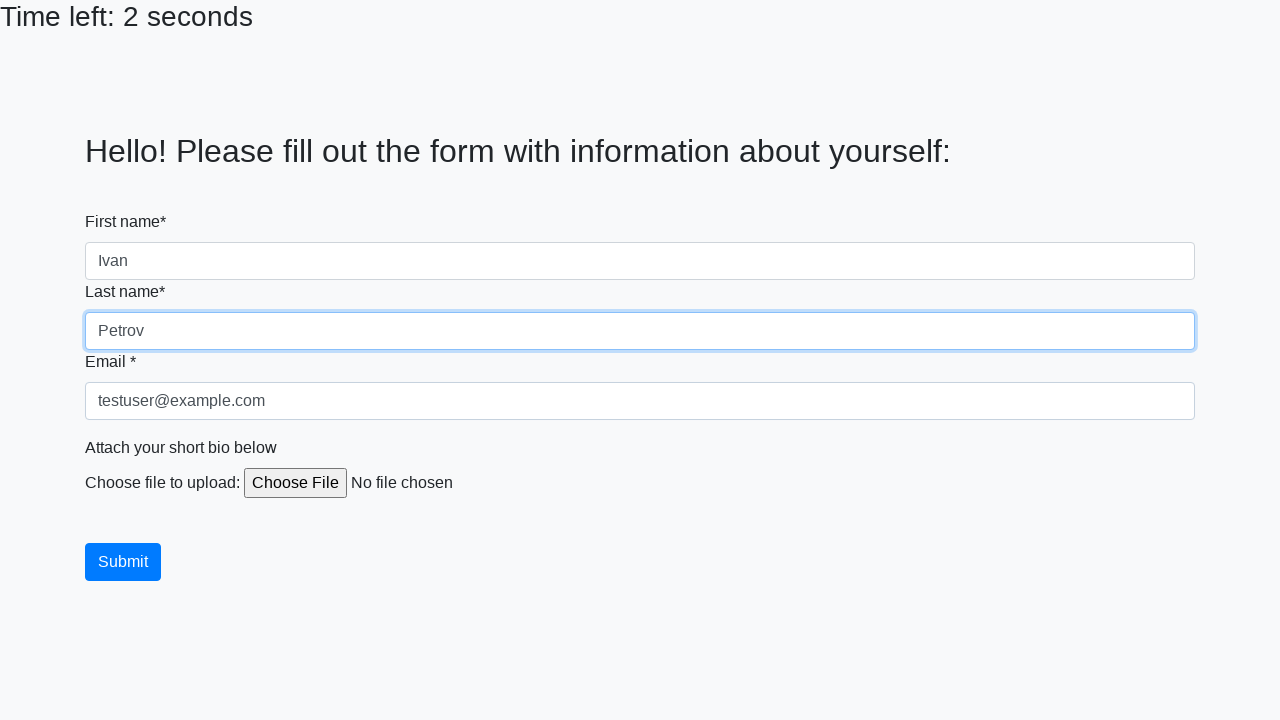

Clicked submit button to submit the form at (123, 562) on button.btn
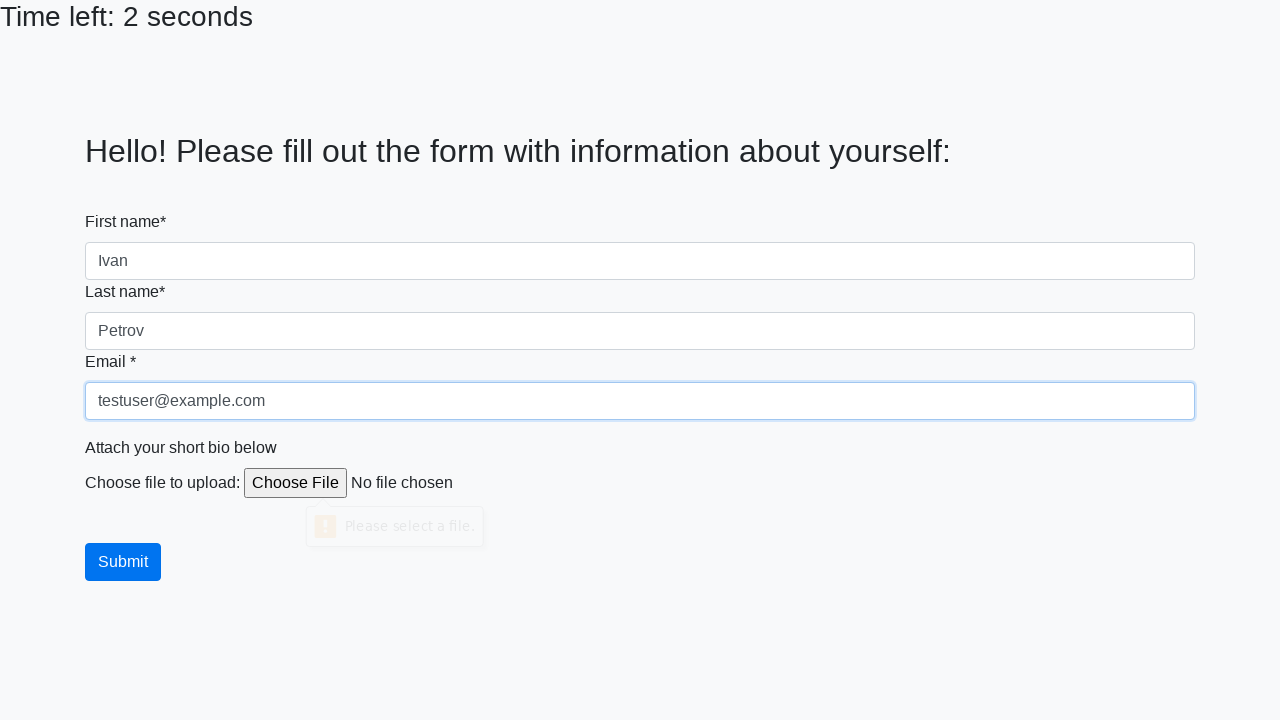

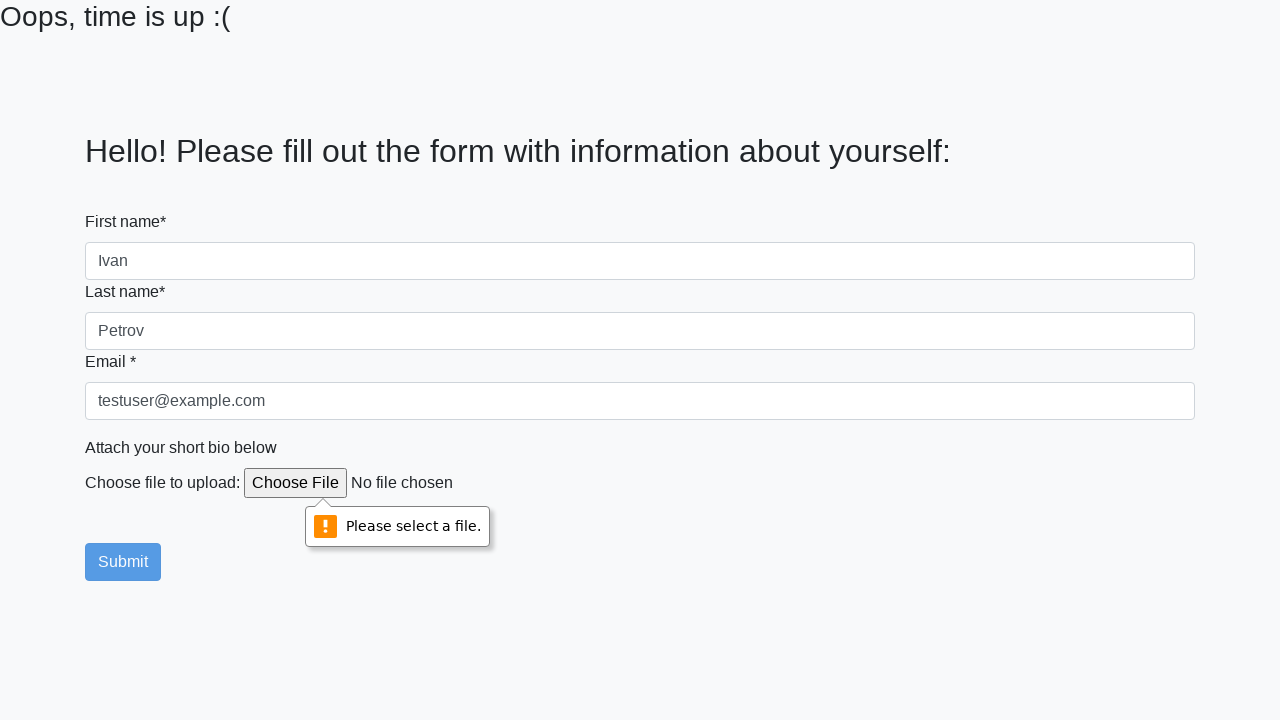